Tests mouse hover functionality and verifies the element changes style when hovered

Starting URL: https://atidcollege.co.il/Xamples/ex_actions.html

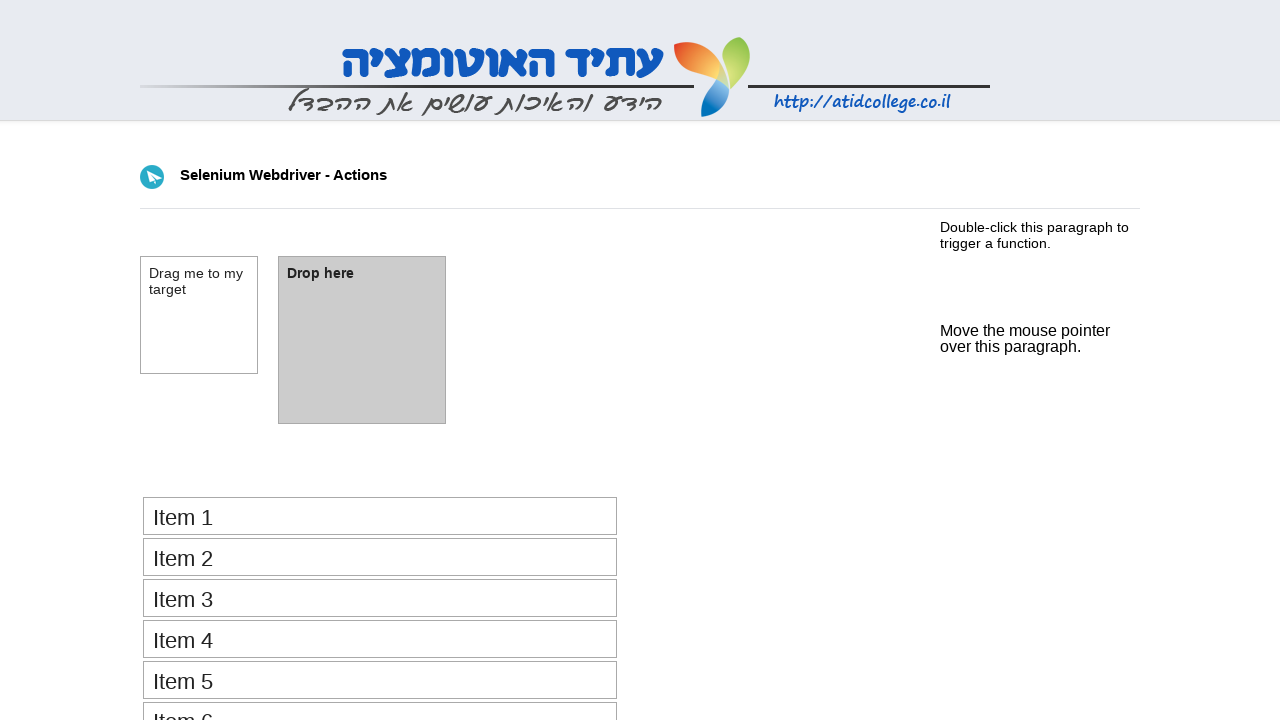

Hovered over mouse_hover element at (1025, 330) on #mouse_hover
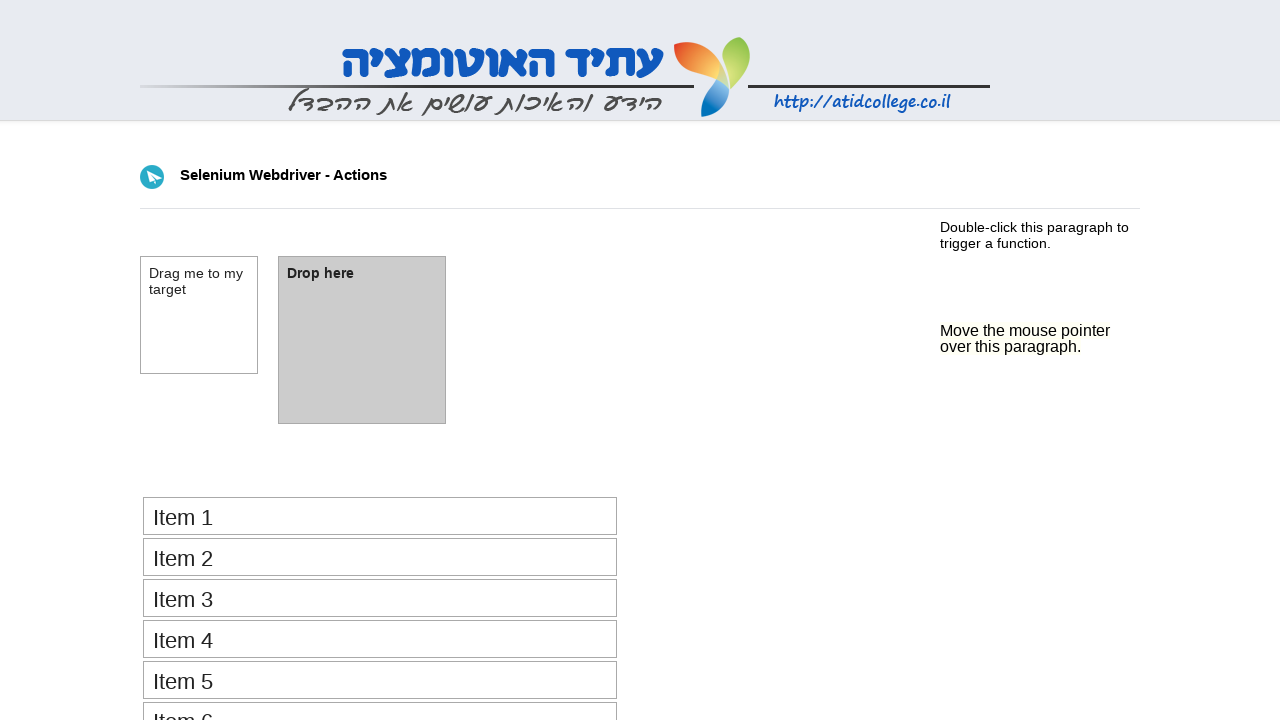

Verified element style changed to yellow background on hover
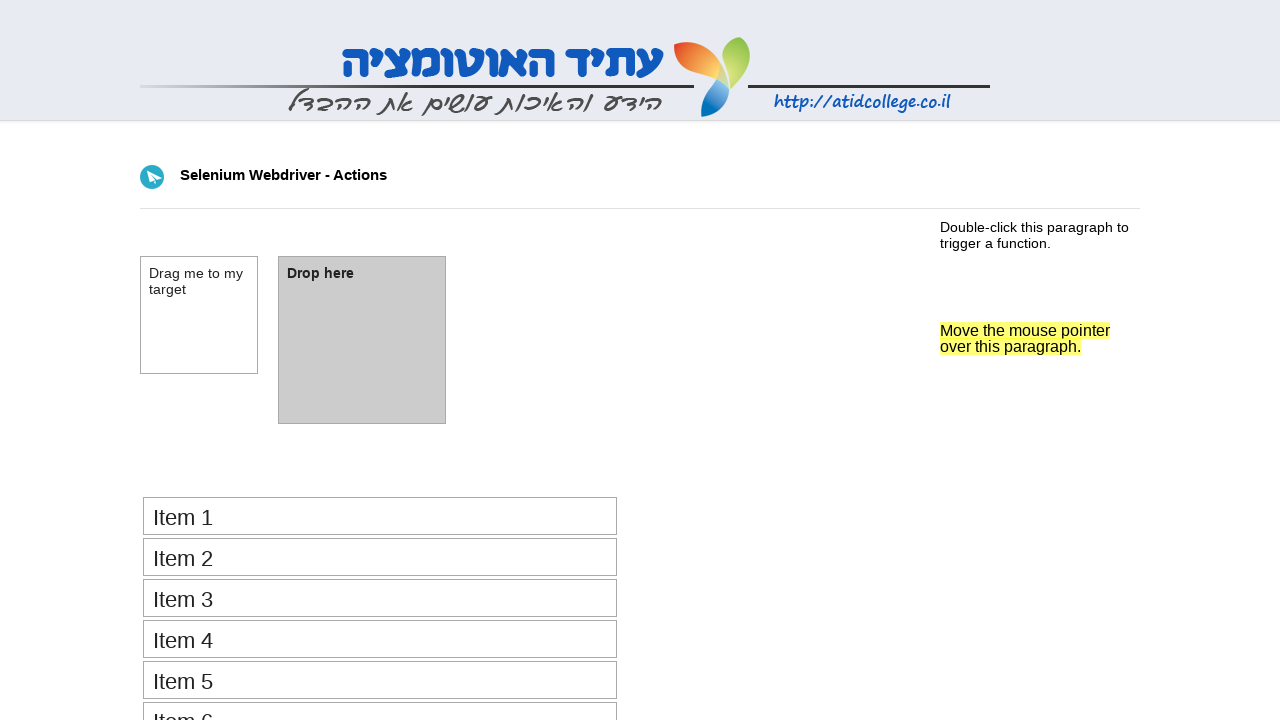

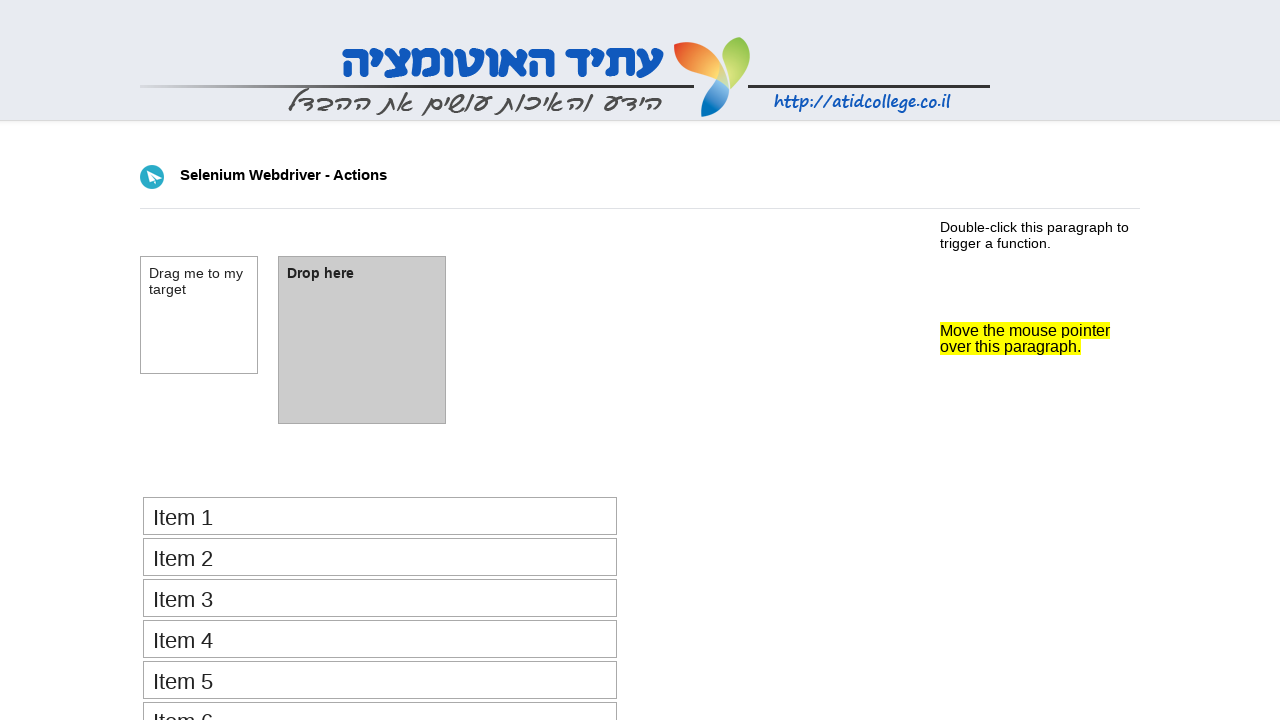